Tests the Python.org website search functionality by entering "pycon" as a search query and verifying results are returned

Starting URL: http://www.python.org

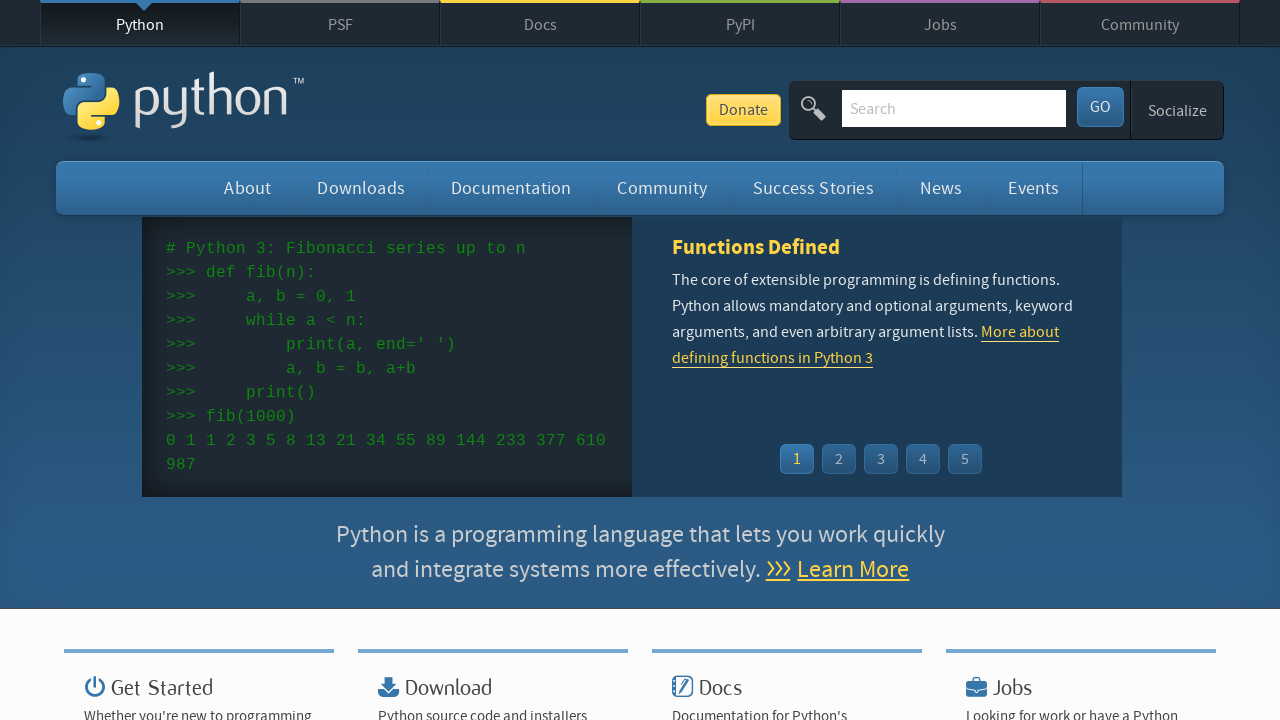

Verified page title contains 'Python'
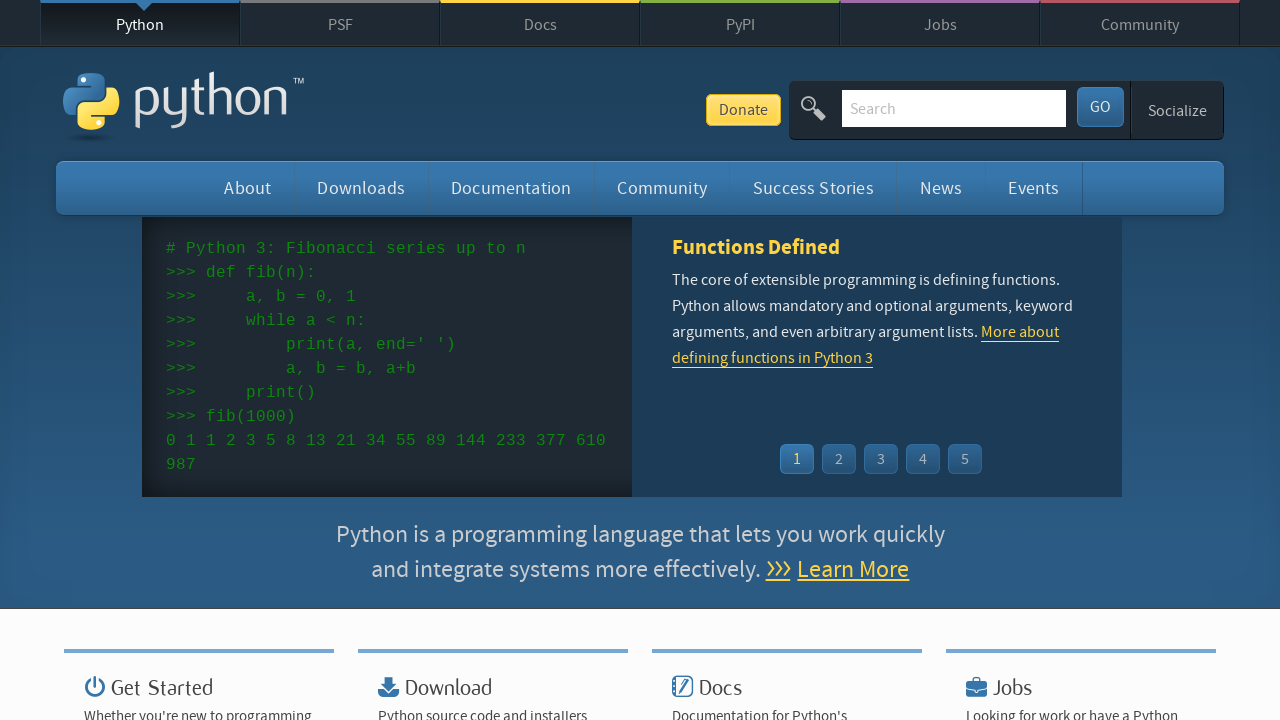

Filled search box with 'pycon' on input[name='q']
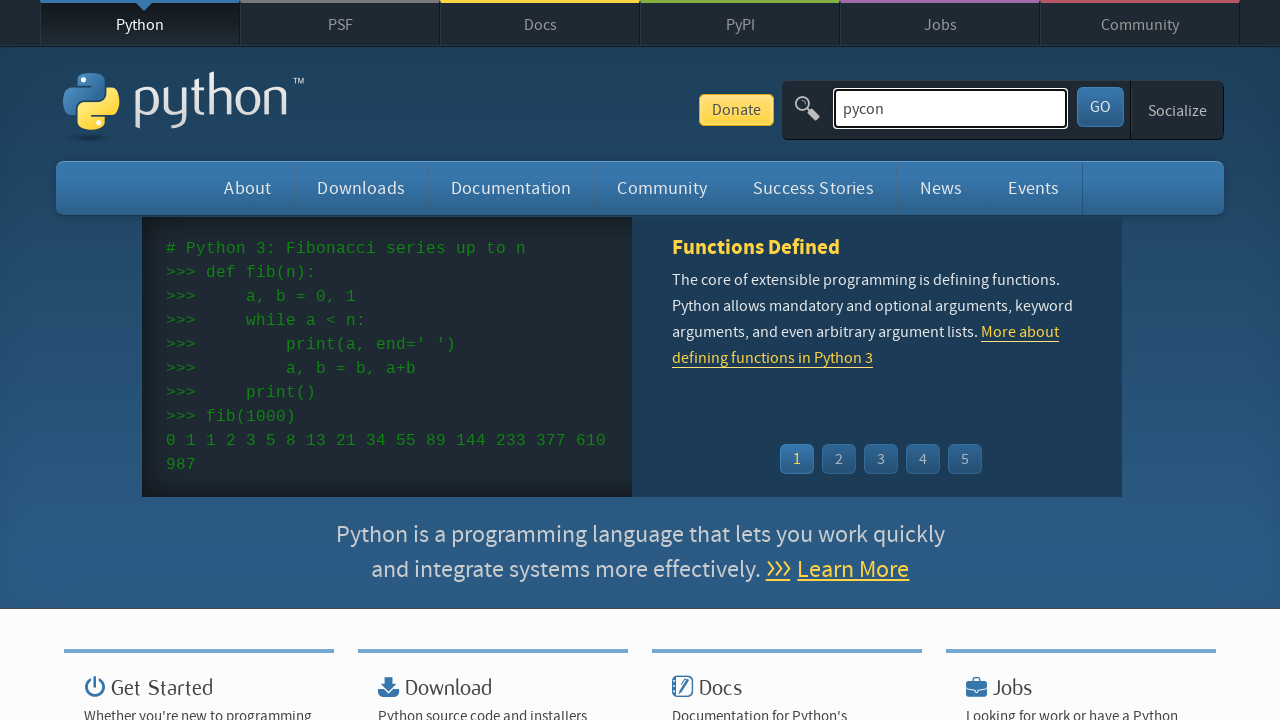

Pressed Enter to submit search query on input[name='q']
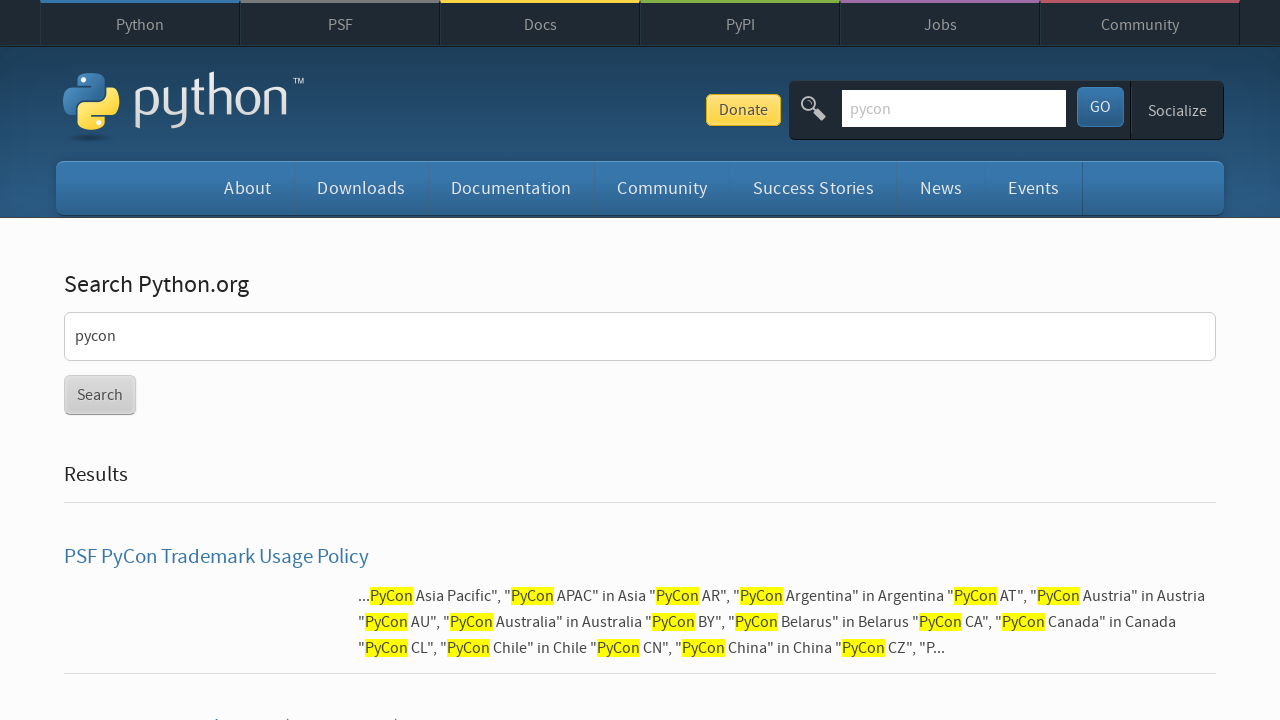

Waited for network to become idle after search
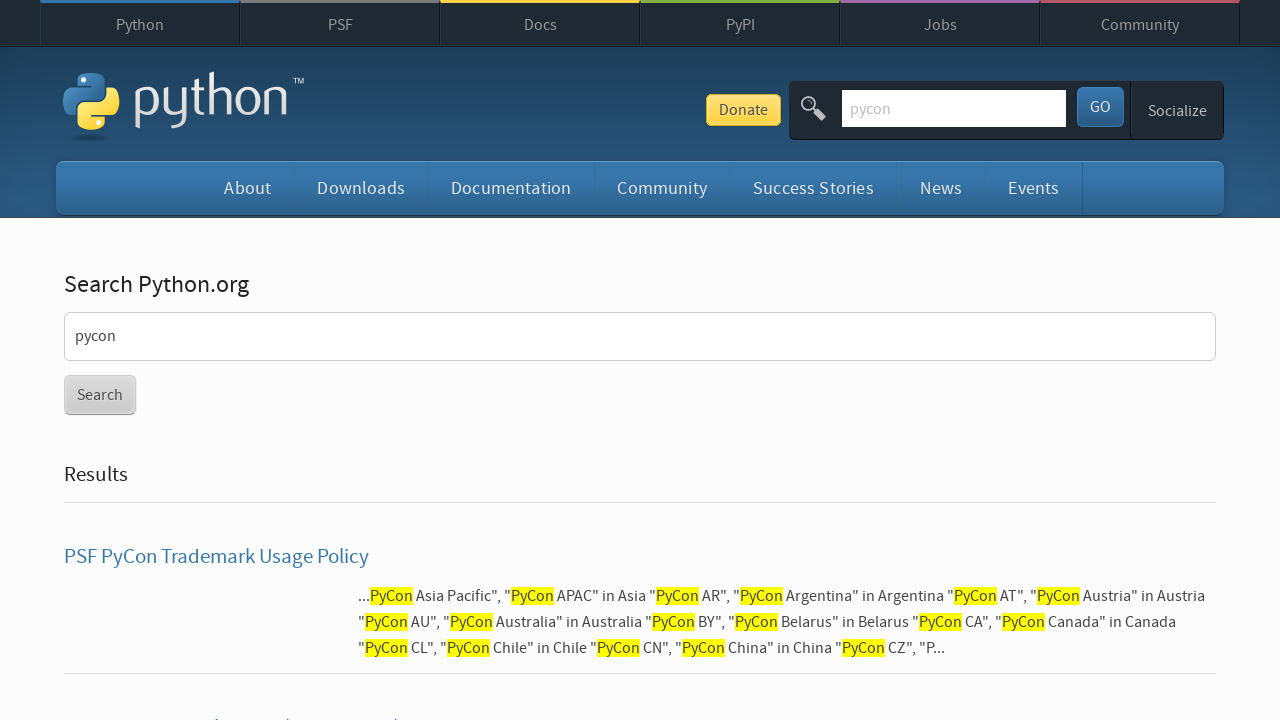

Verified search results were found (no 'No results found' message)
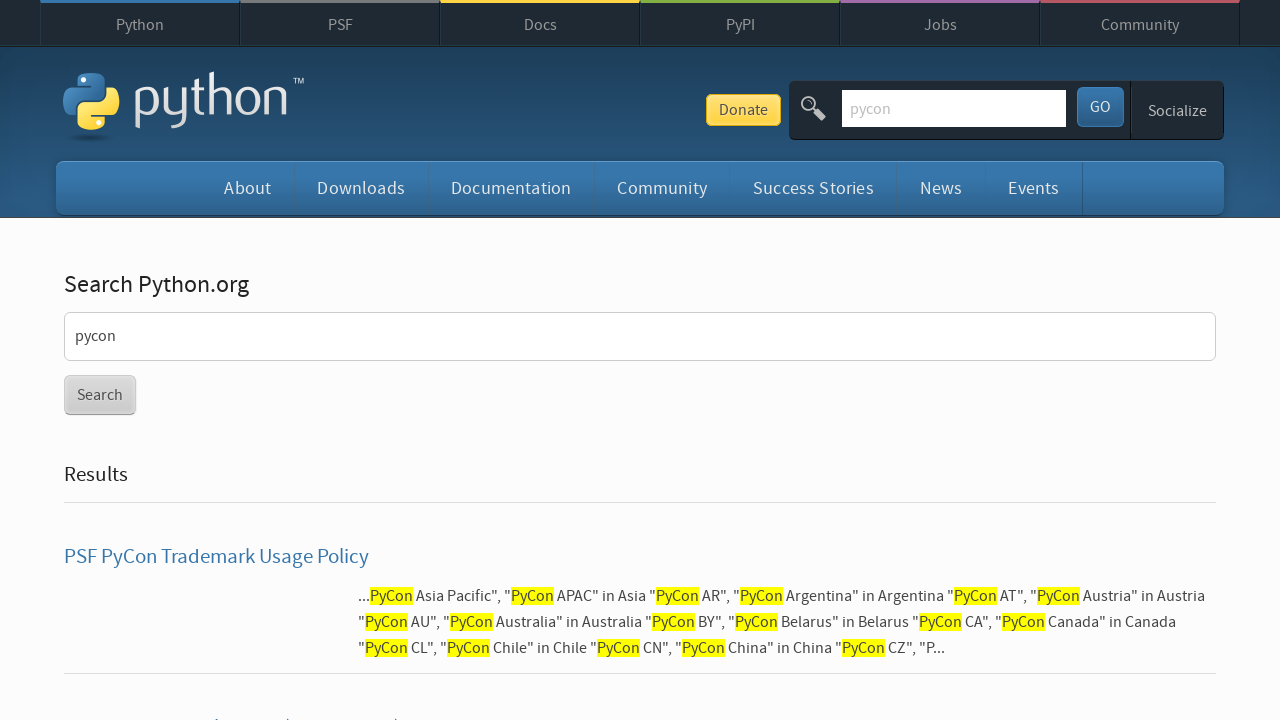

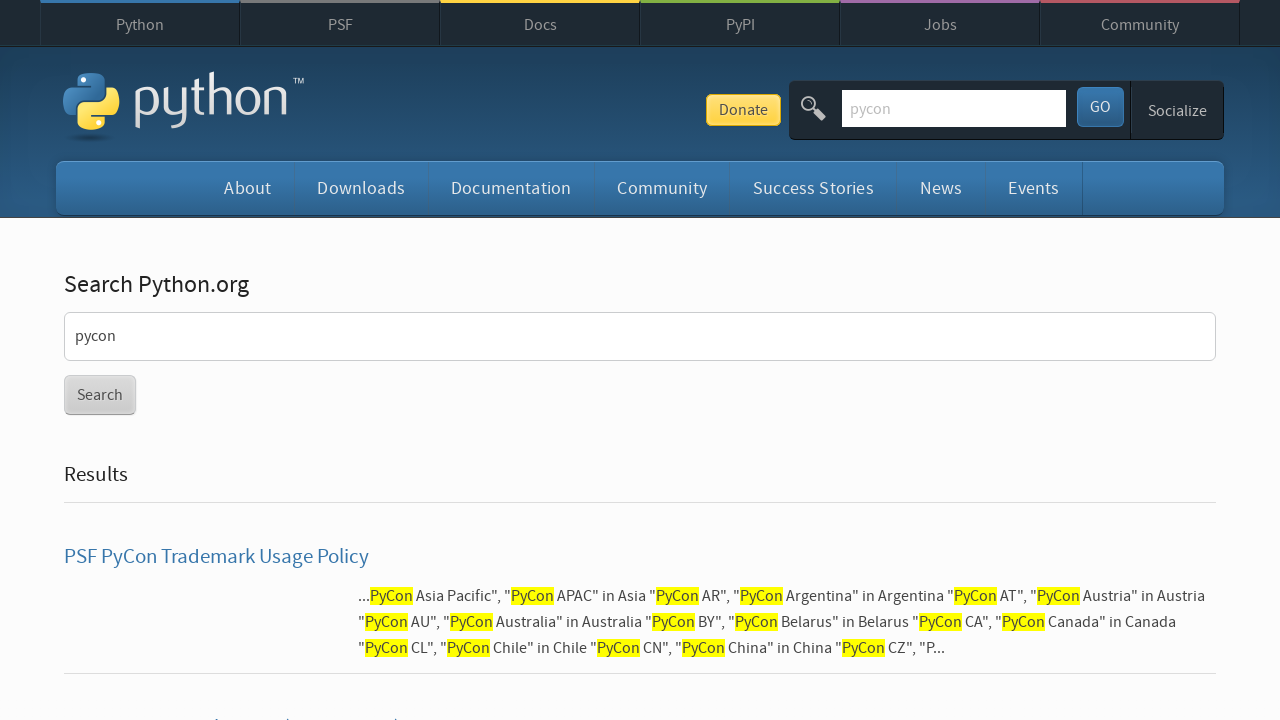